Tests that clicking the vegetable/fruit name column header sorts the table in ascending order by verifying the displayed order matches the expected sorted order

Starting URL: https://rahulshettyacademy.com/seleniumPractise/#/offers

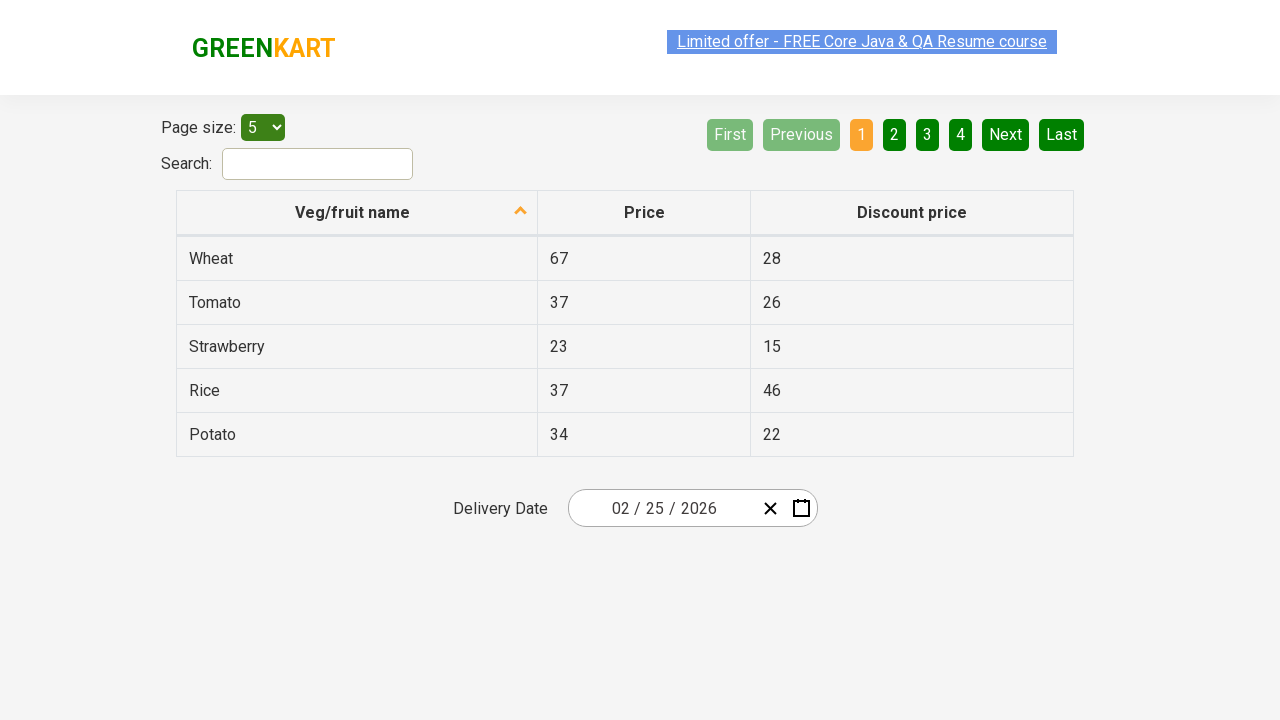

Clicked on Veg/fruit name column header to sort at (353, 212) on xpath=//span[text()='Veg/fruit name']
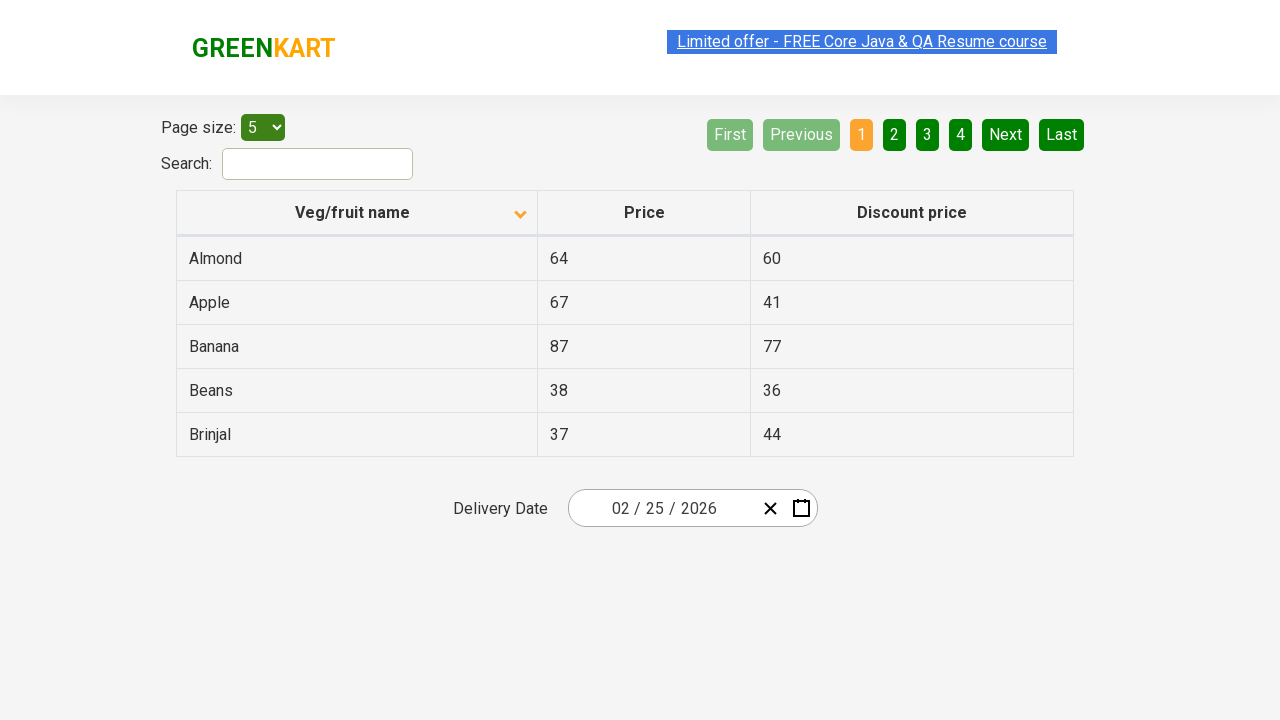

Waited for table to be sorted
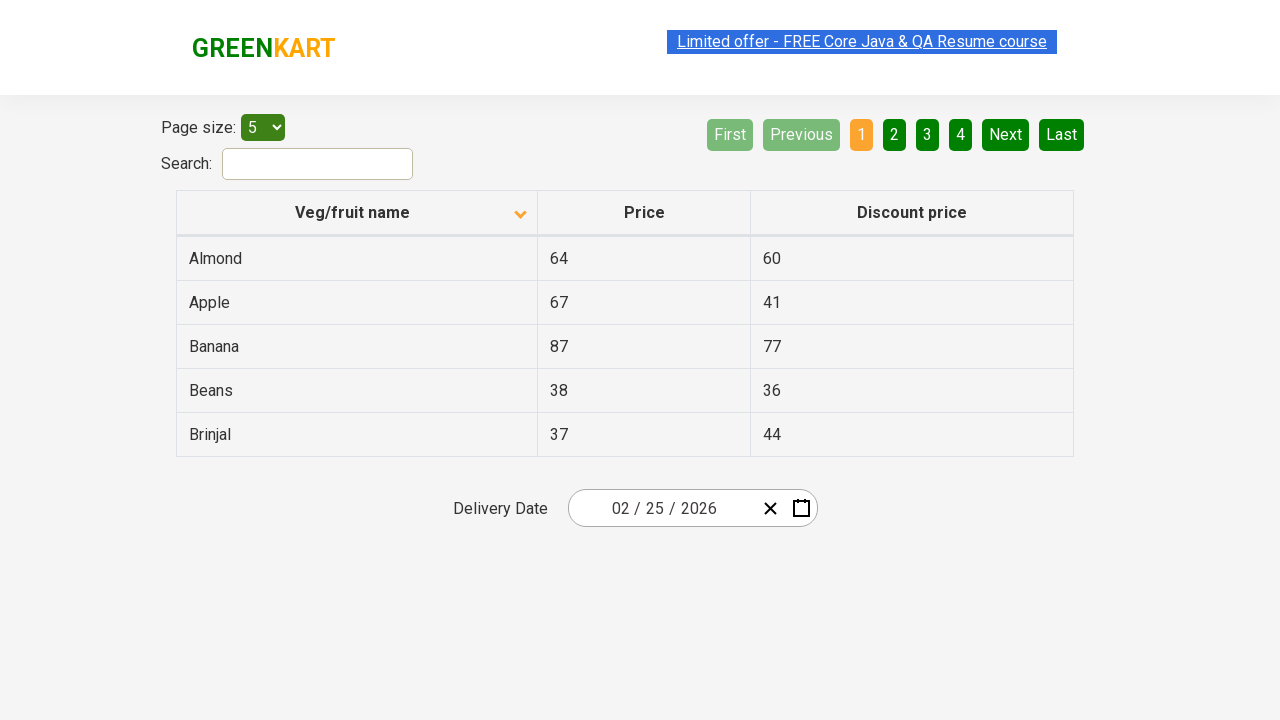

Retrieved all vegetable names from first column
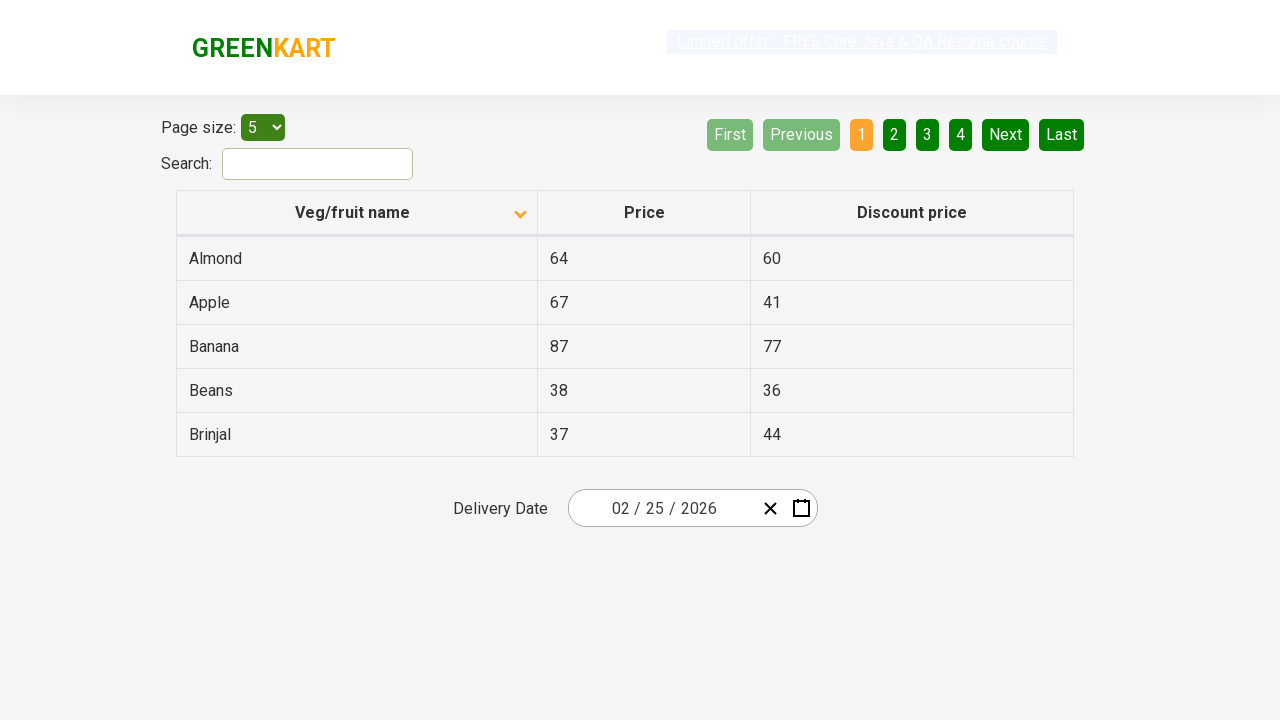

Extracted text content from vegetable elements
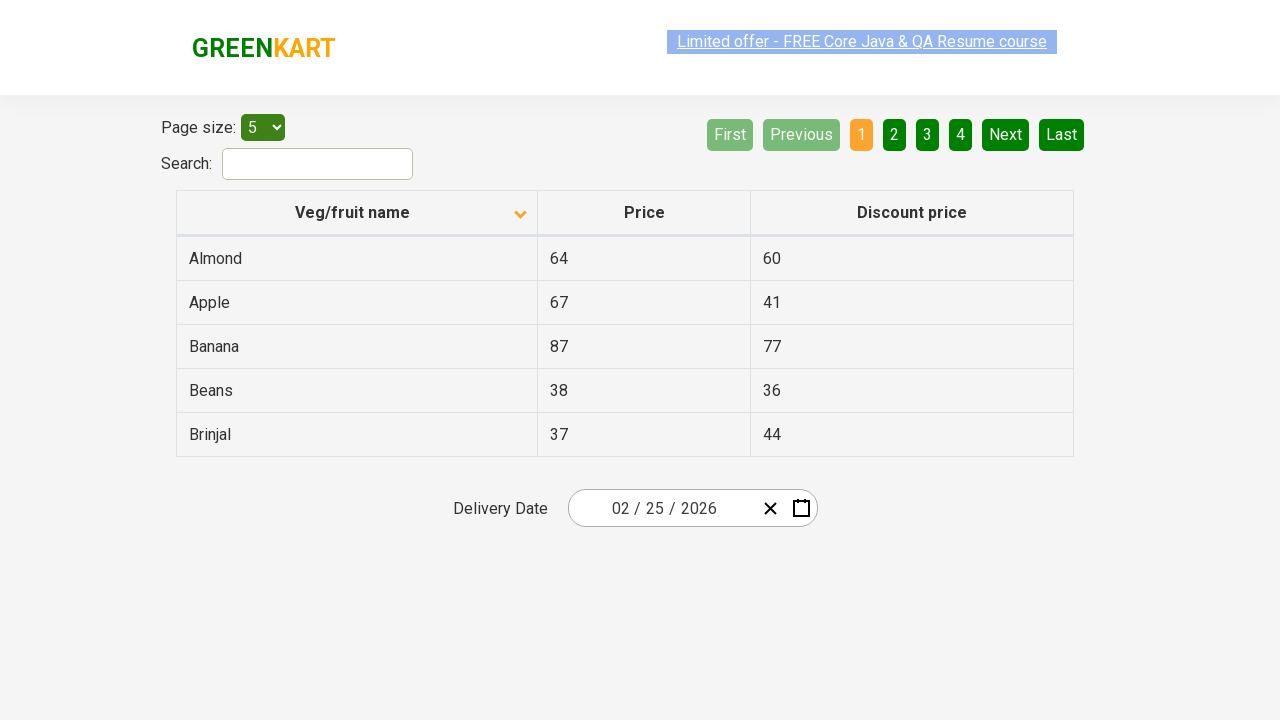

Stored original browser-sorted list for comparison
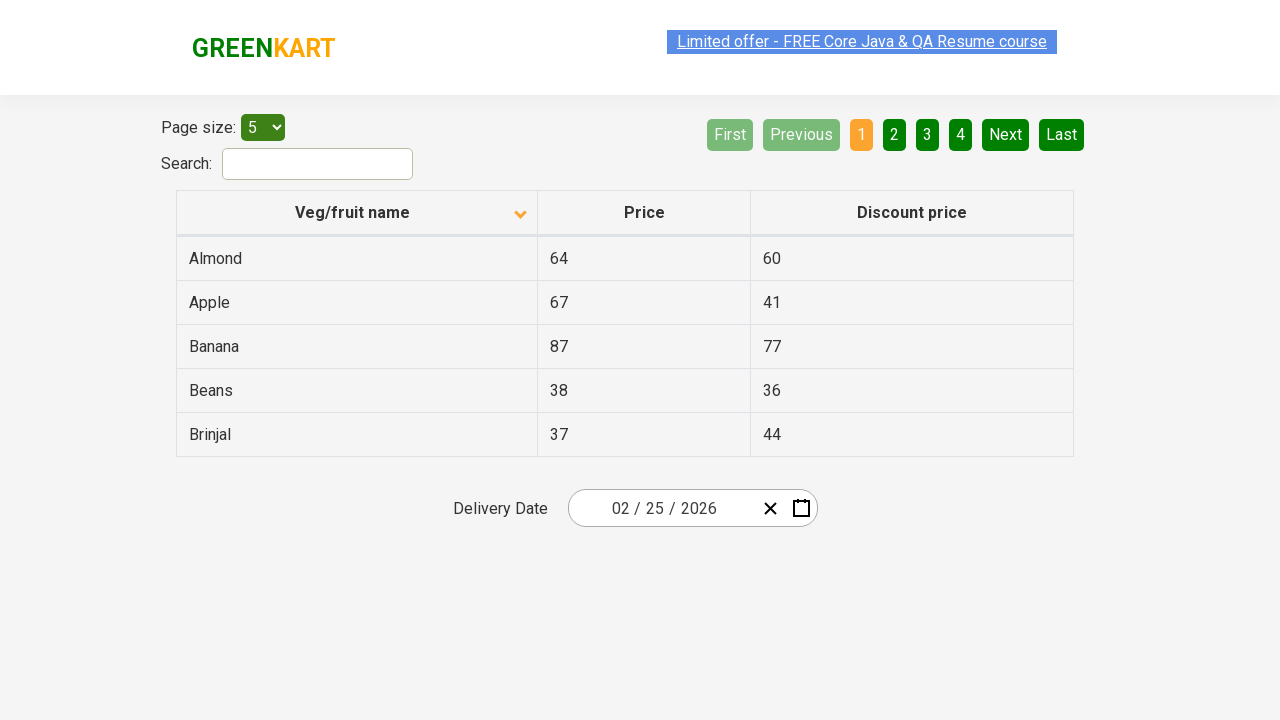

Sorted the list alphabetically in Python to get expected order
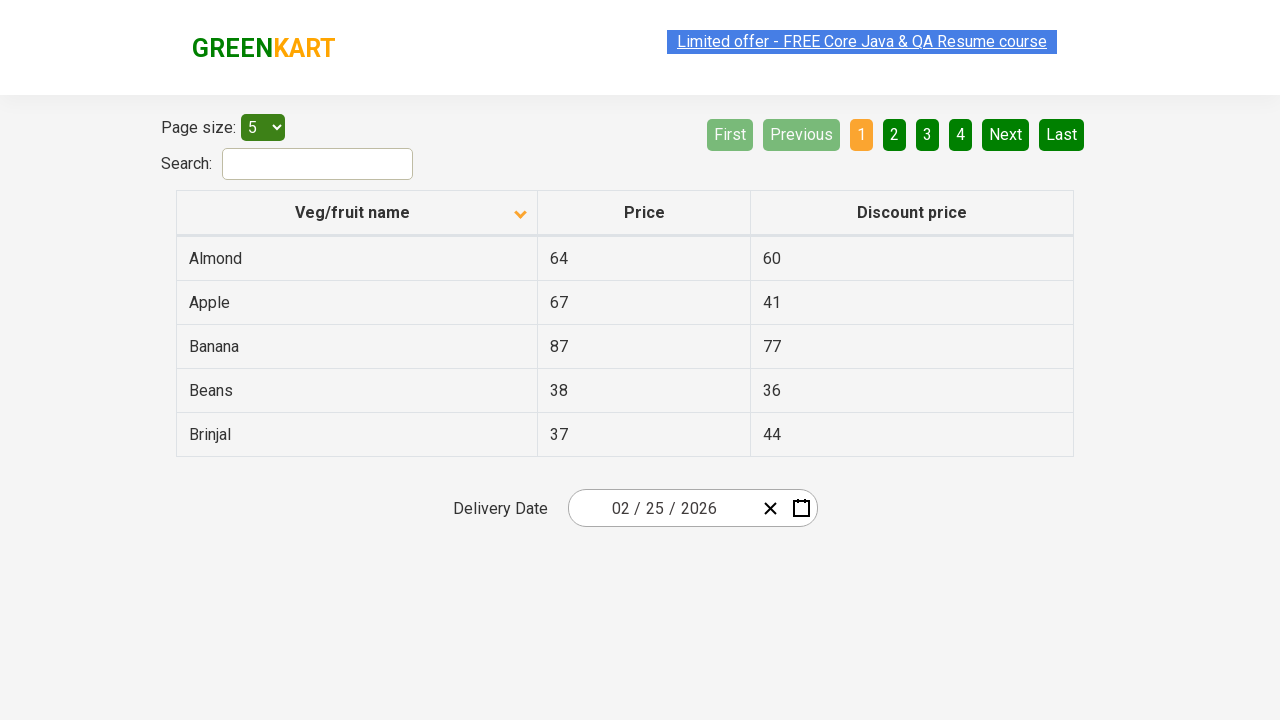

Verified that browser display matches expected sorted order
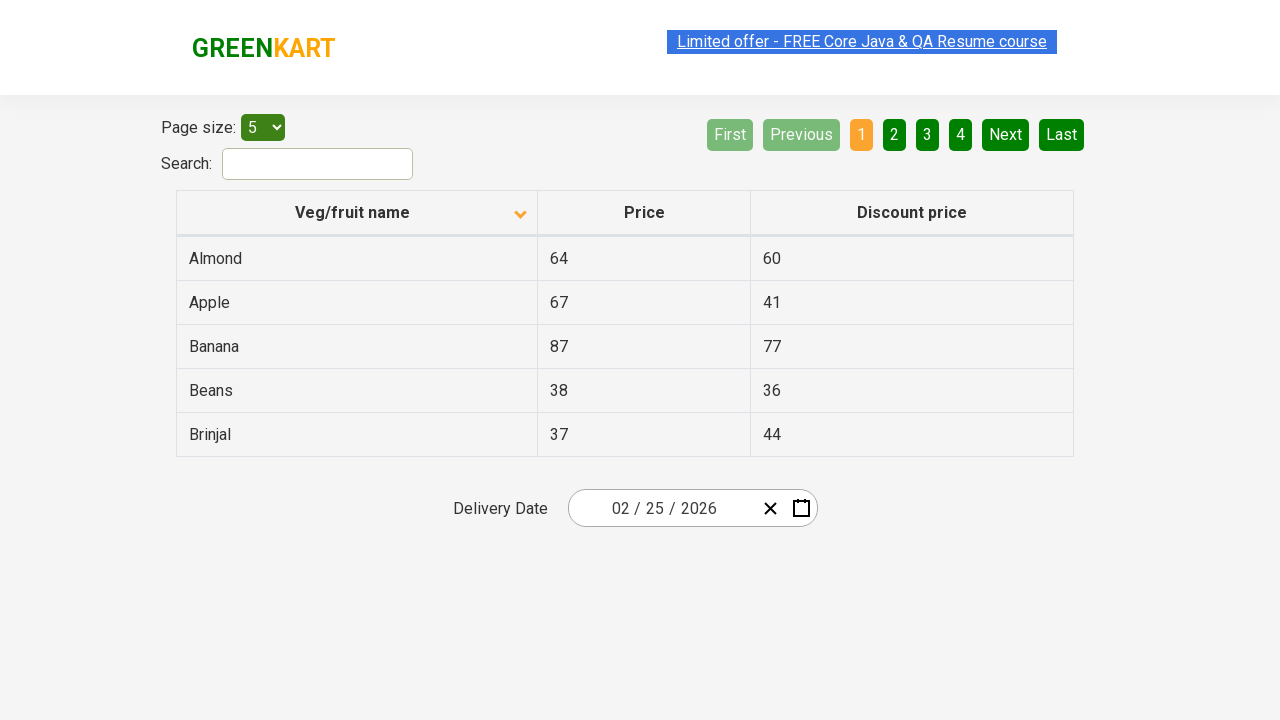

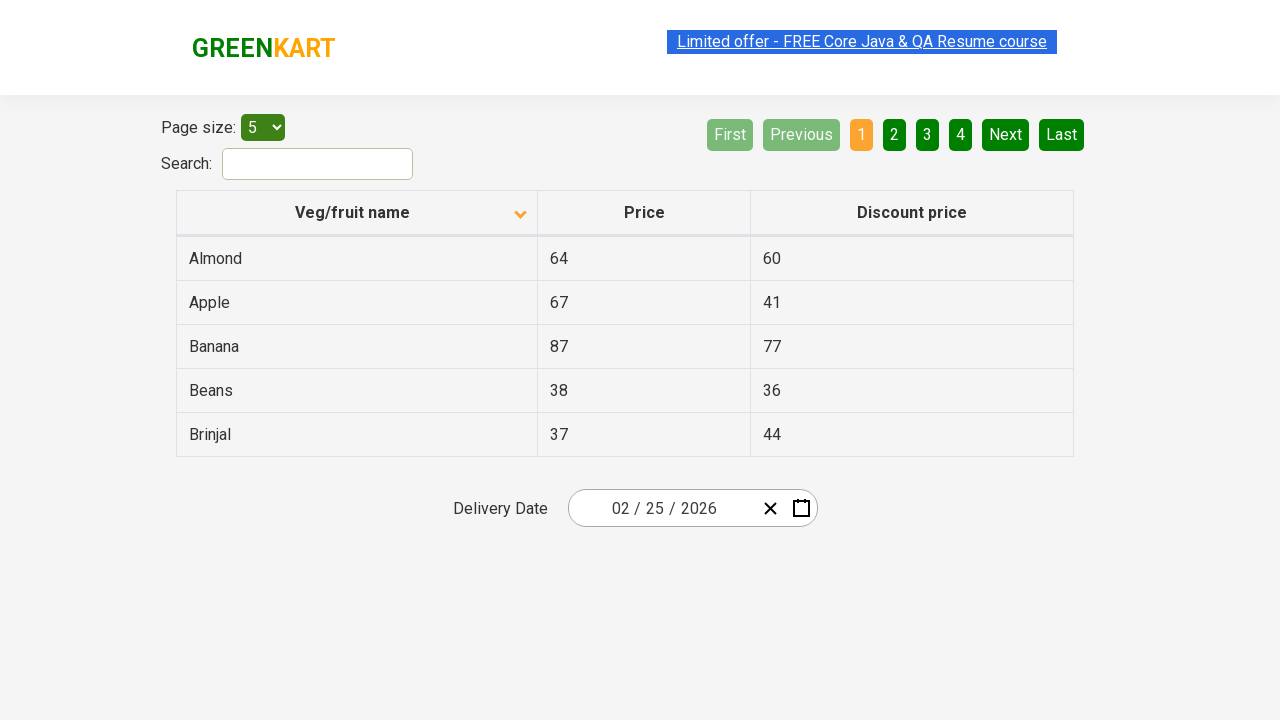